Tests that the clear completed button displays the correct text.

Starting URL: https://demo.playwright.dev/todomvc

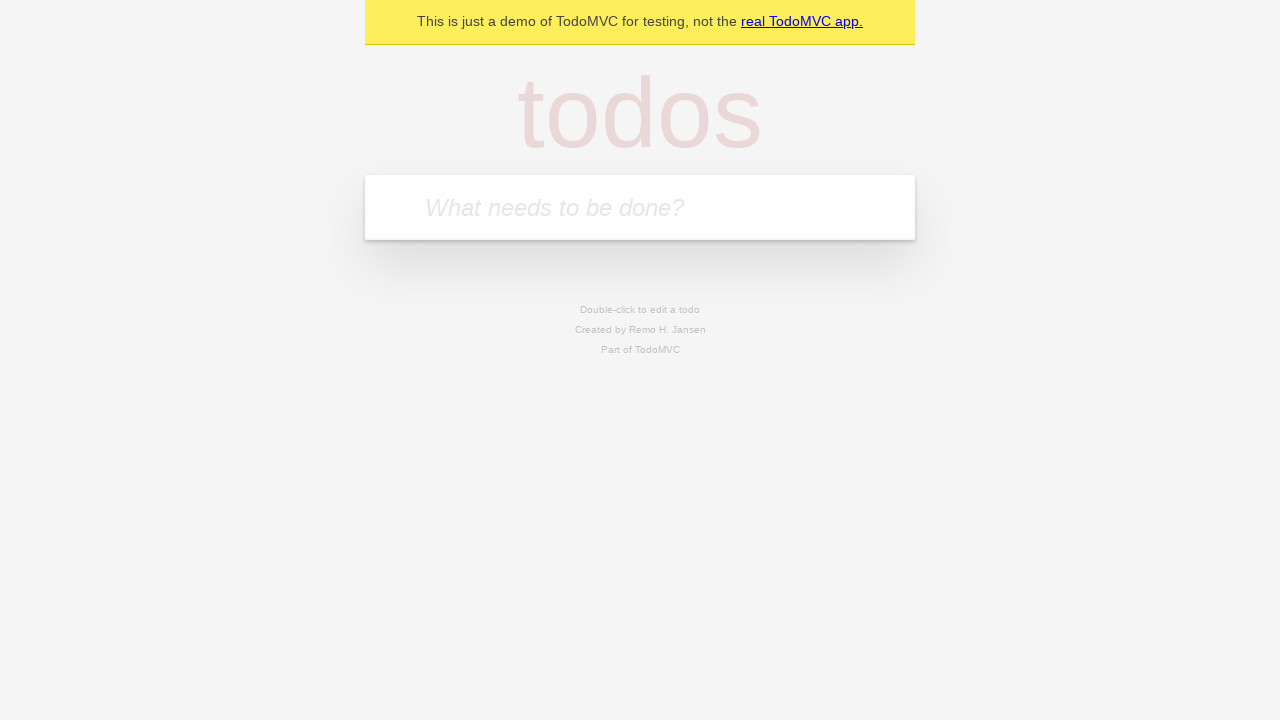

Filled new todo field with 'buy some cheese' on .new-todo
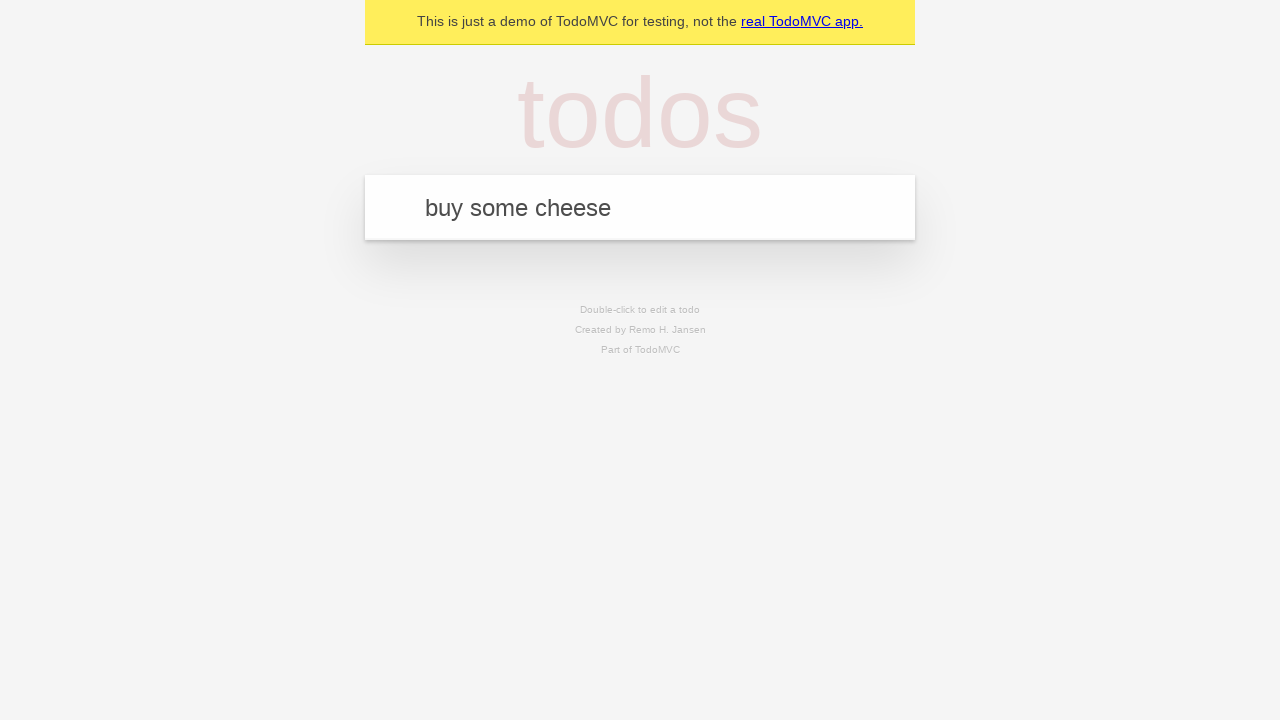

Pressed Enter to create first todo item on .new-todo
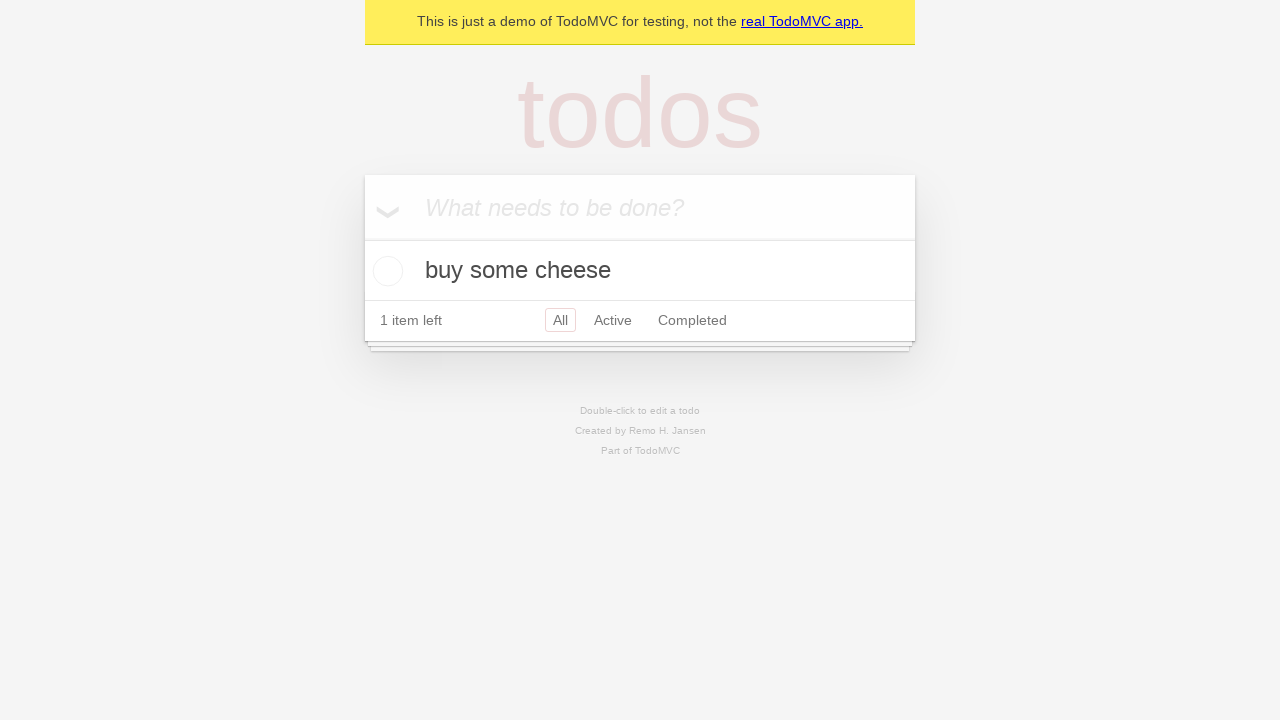

Filled new todo field with 'feed the cat' on .new-todo
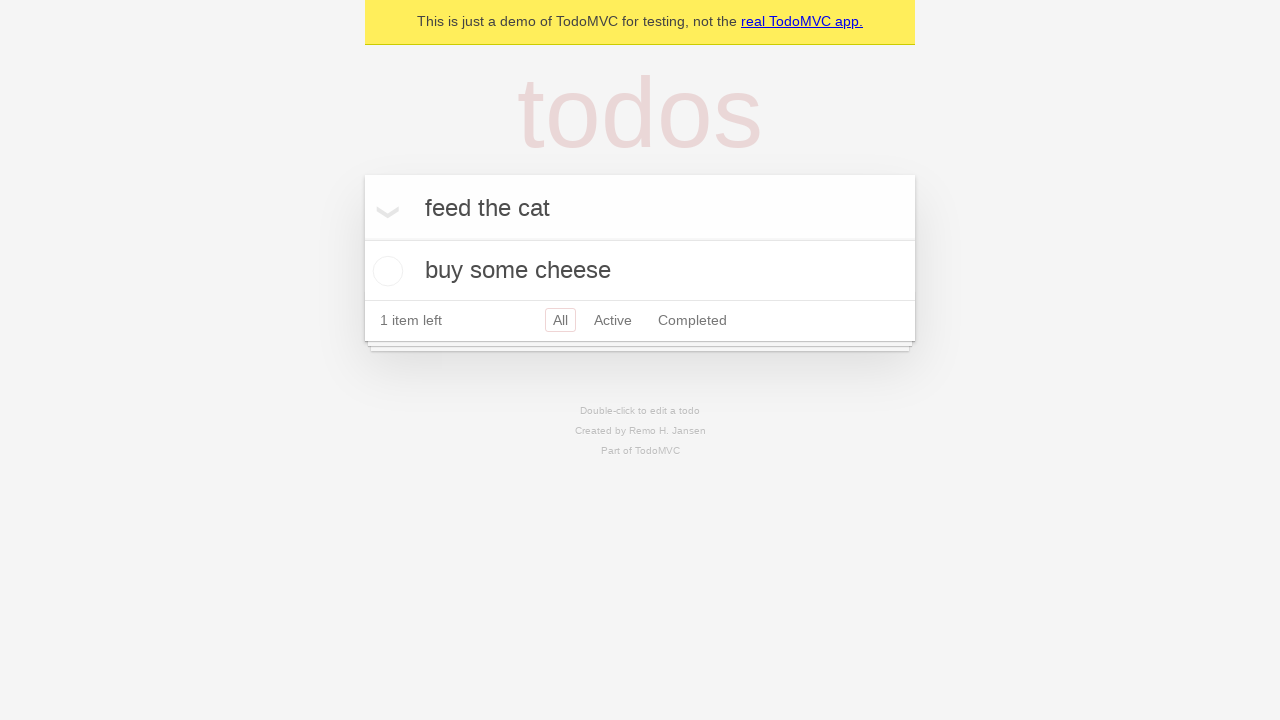

Pressed Enter to create second todo item on .new-todo
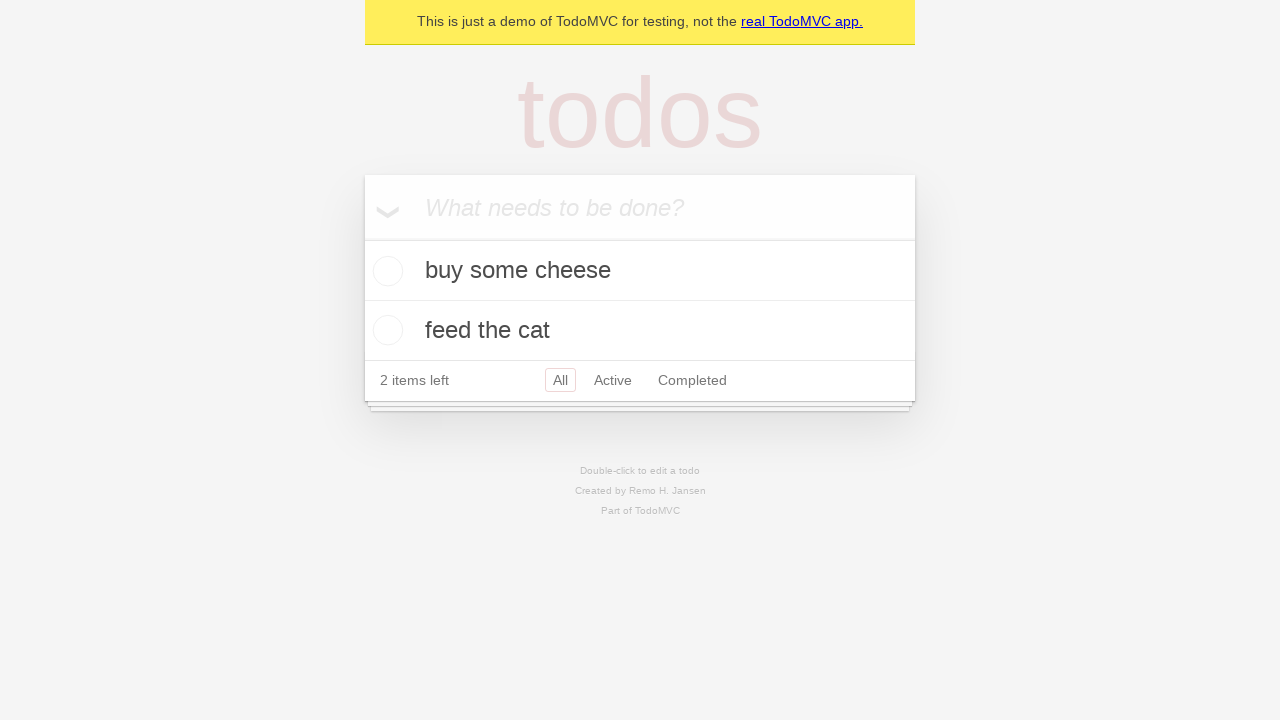

Filled new todo field with 'book a doctors appointment' on .new-todo
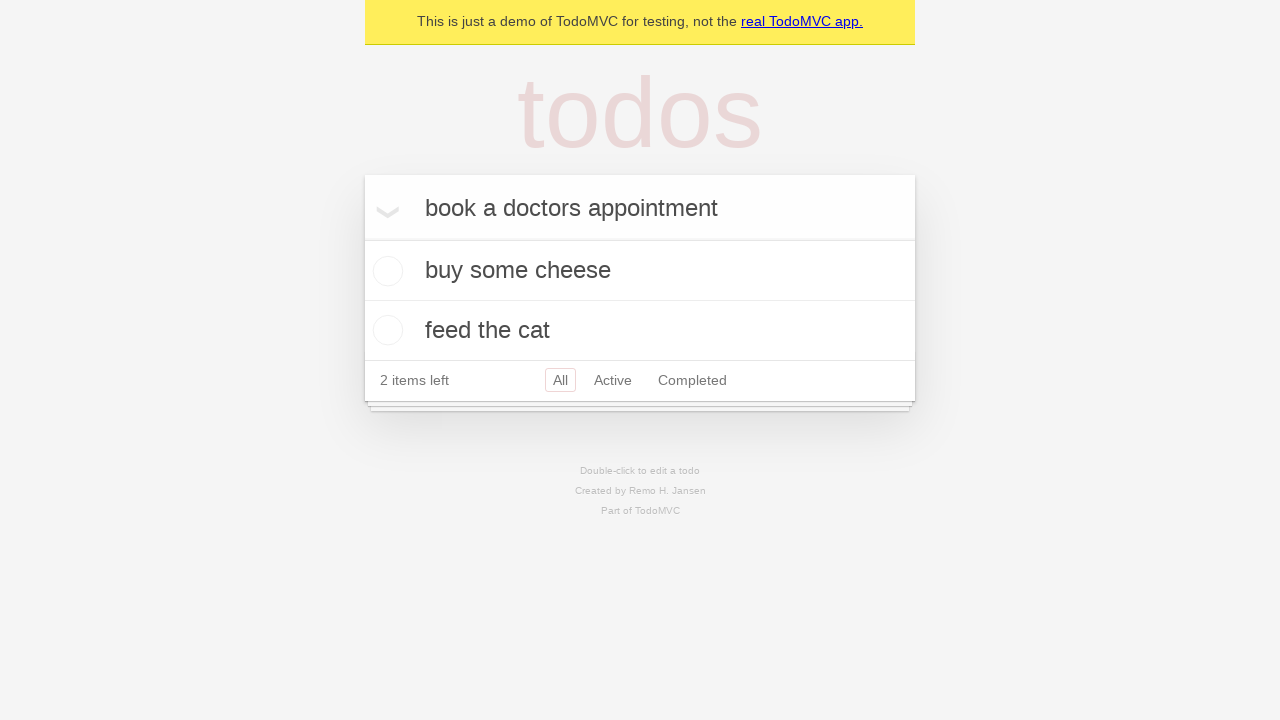

Pressed Enter to create third todo item on .new-todo
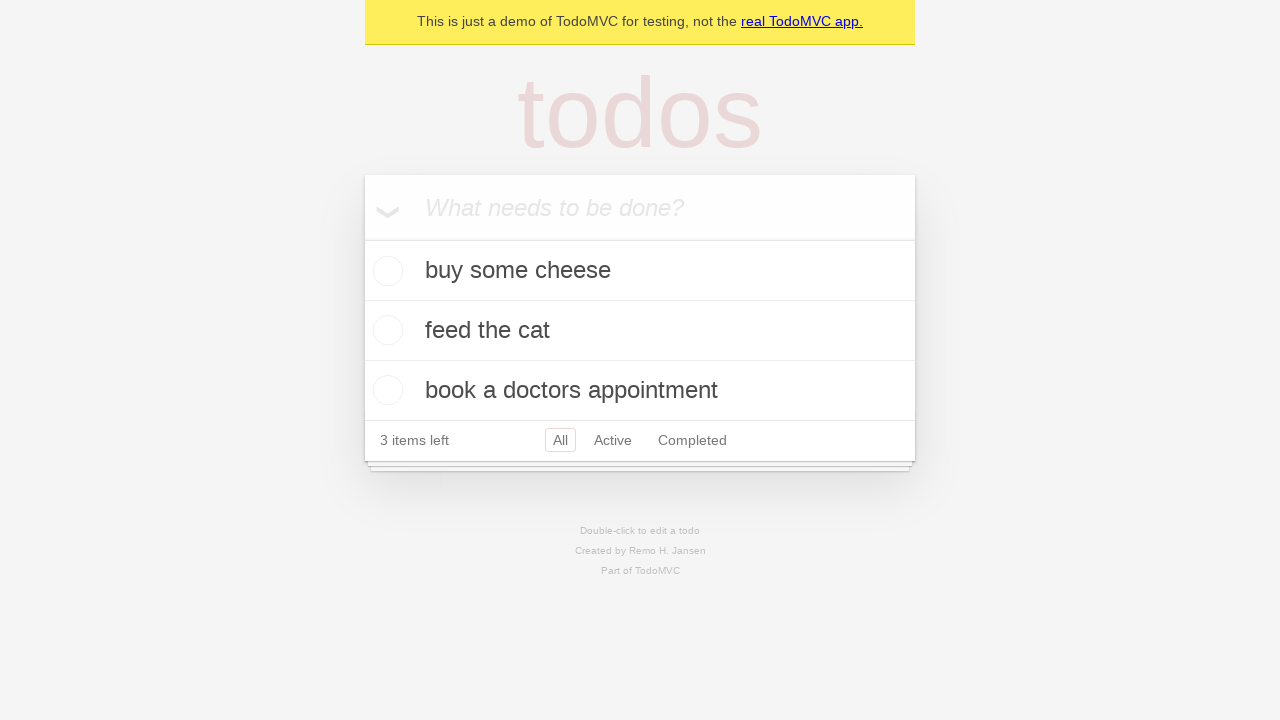

Checked the first todo item as completed at (385, 271) on .todo-list li .toggle >> nth=0
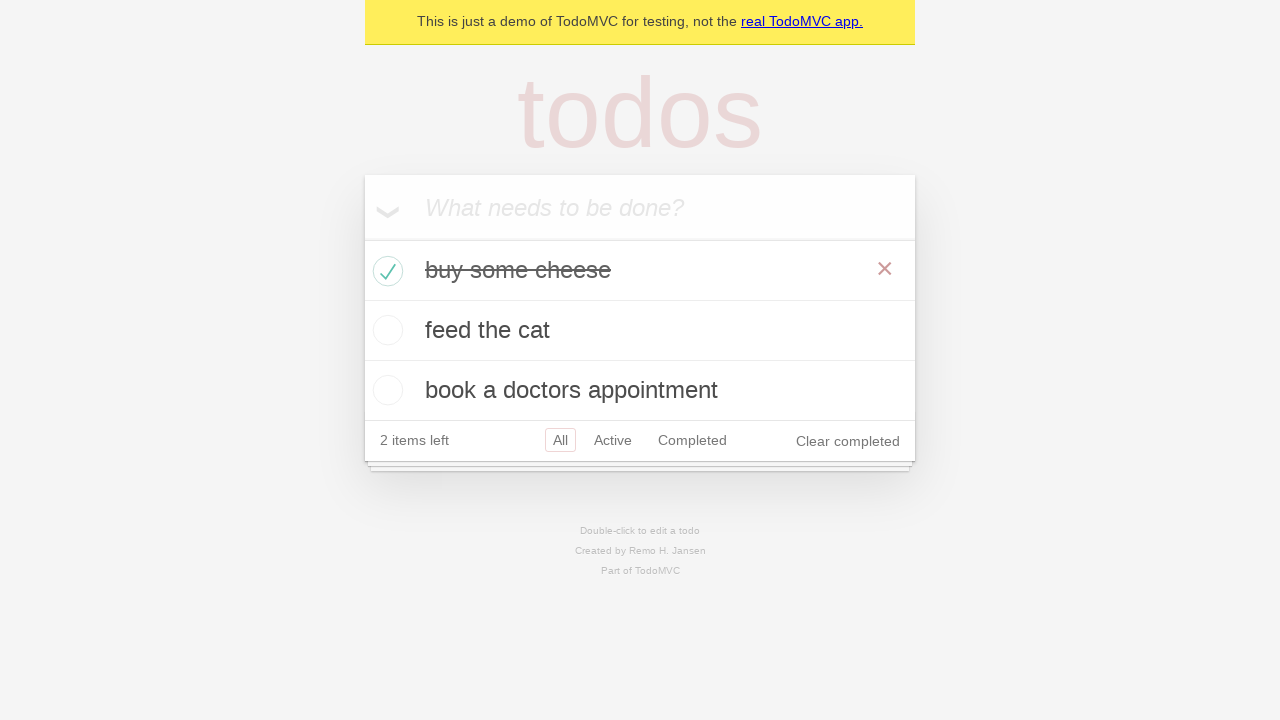

Clear completed button appeared and is visible
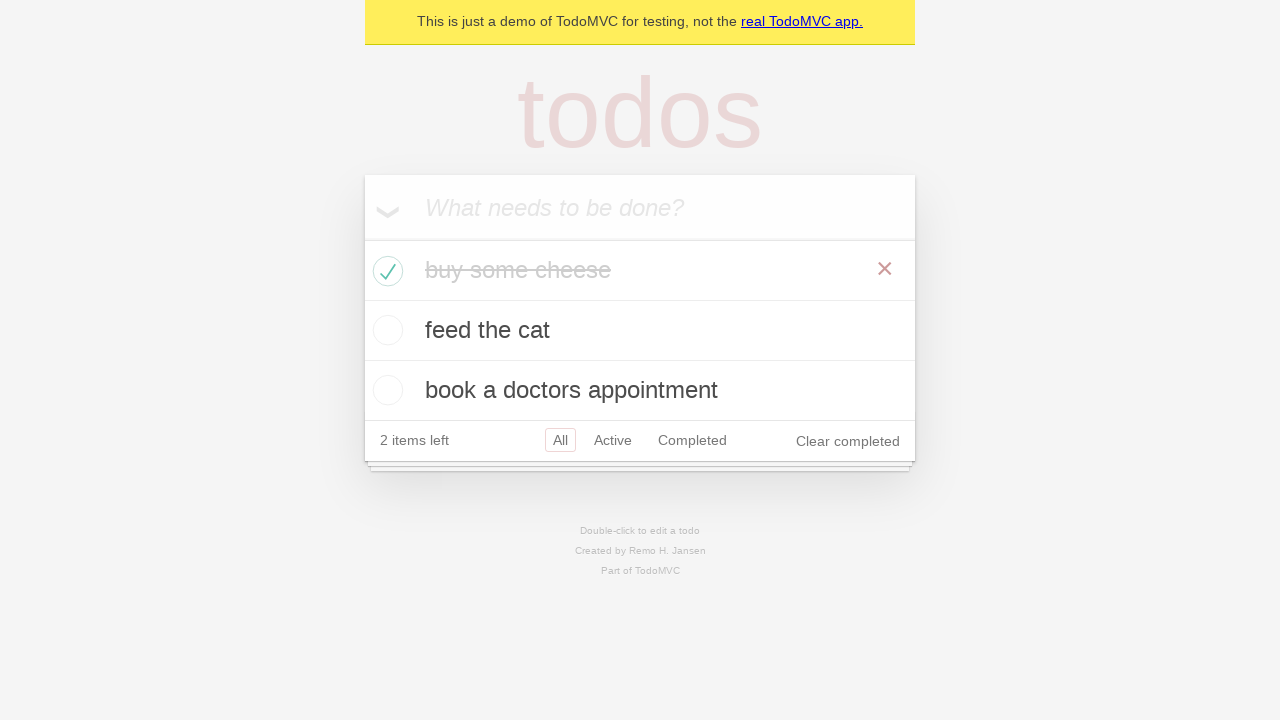

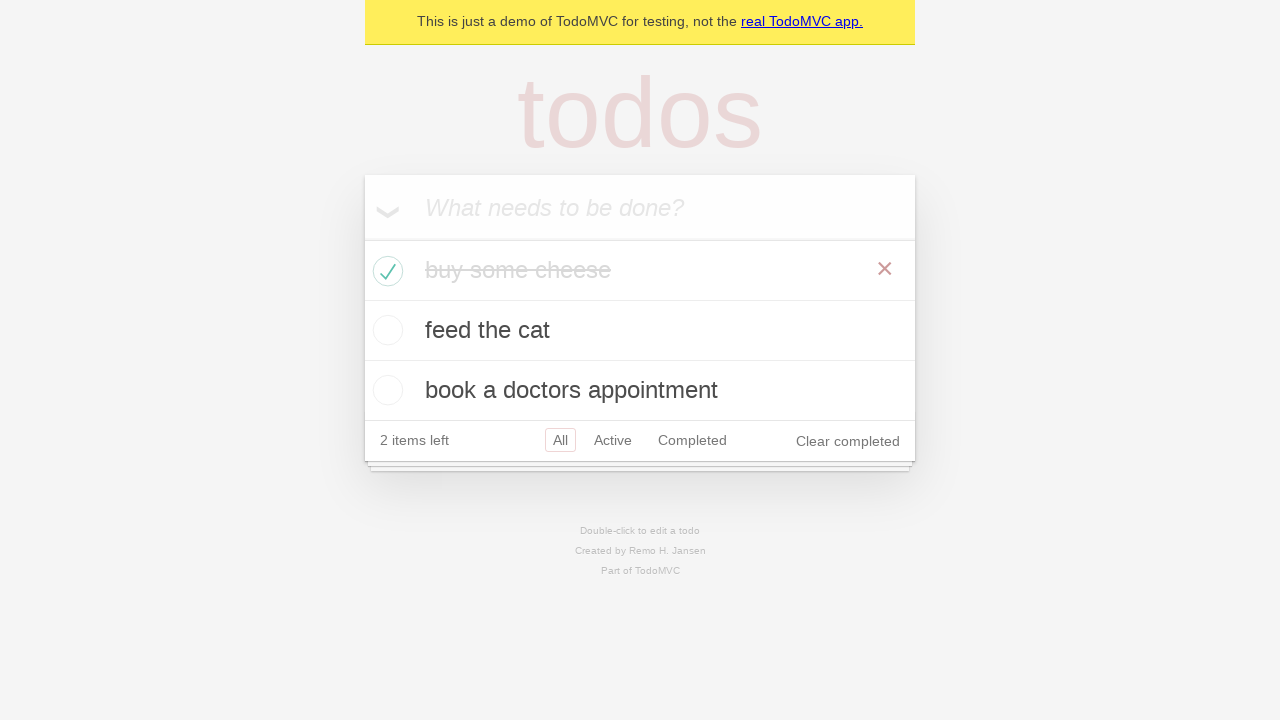